Tests navigating to Top List menu, then to New Comments submenu, and verifying that comments are present on the page

Starting URL: http://www.99-bottles-of-beer.net/

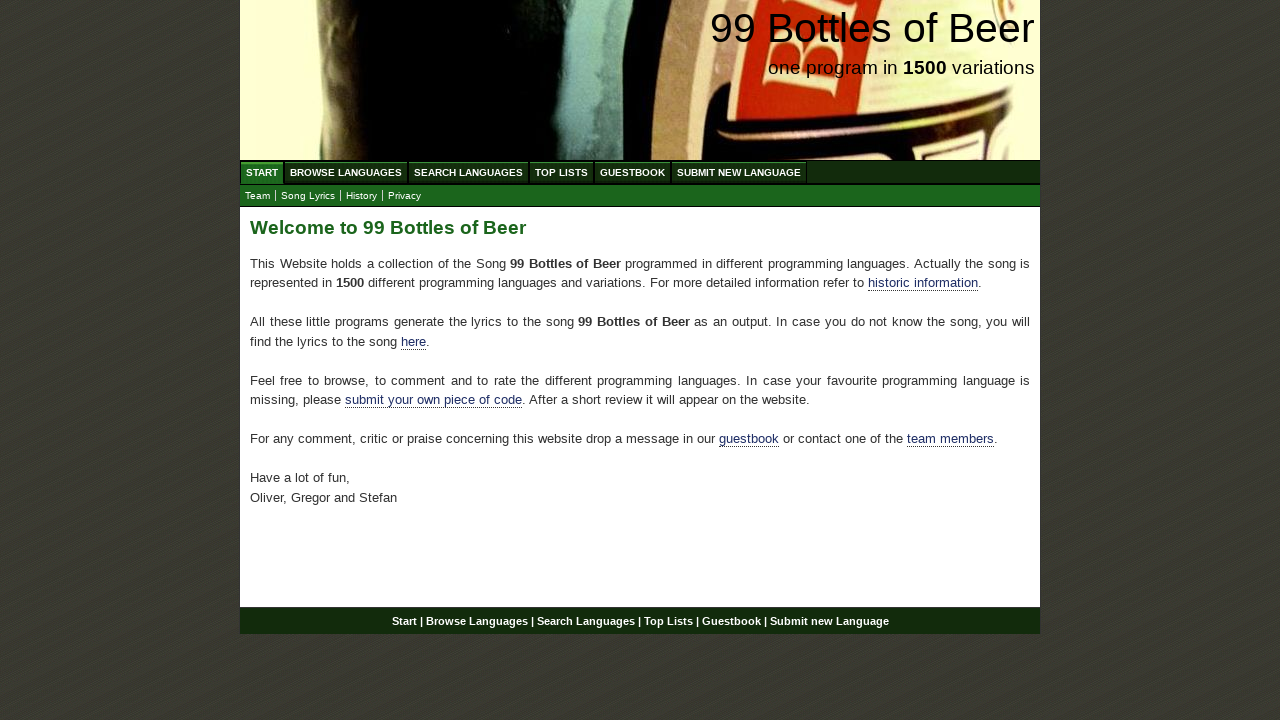

Clicked on Top List menu at (562, 172) on xpath=//a[@href='/toplist.html']
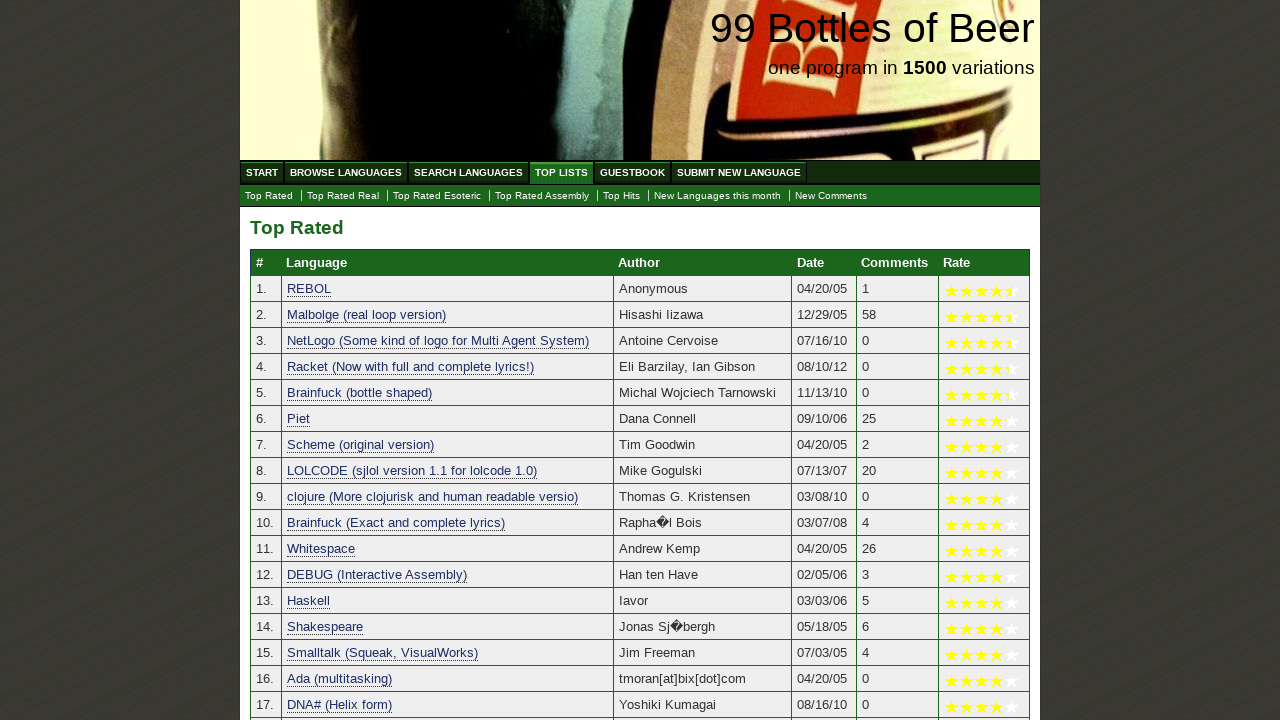

Clicked on New Comments submenu at (831, 196) on xpath=//ul[@id='submenu']/li/a[@href='./newcomments.html']
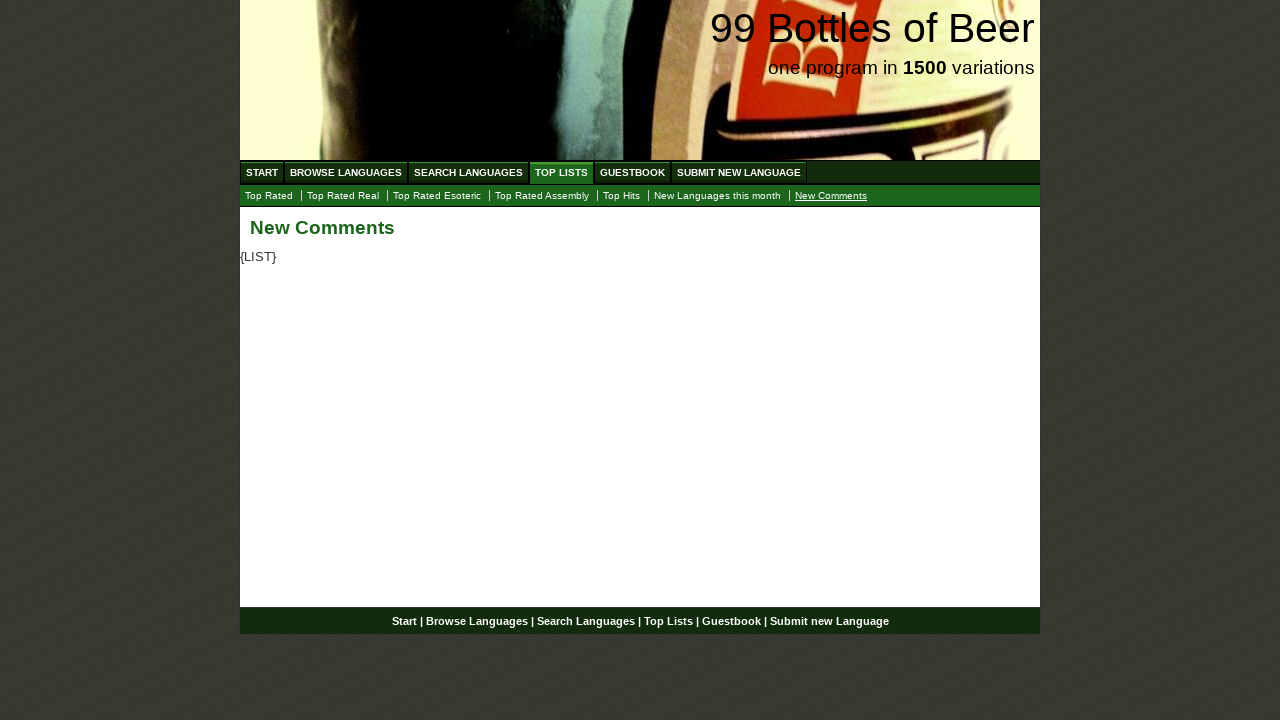

Located comments on the page
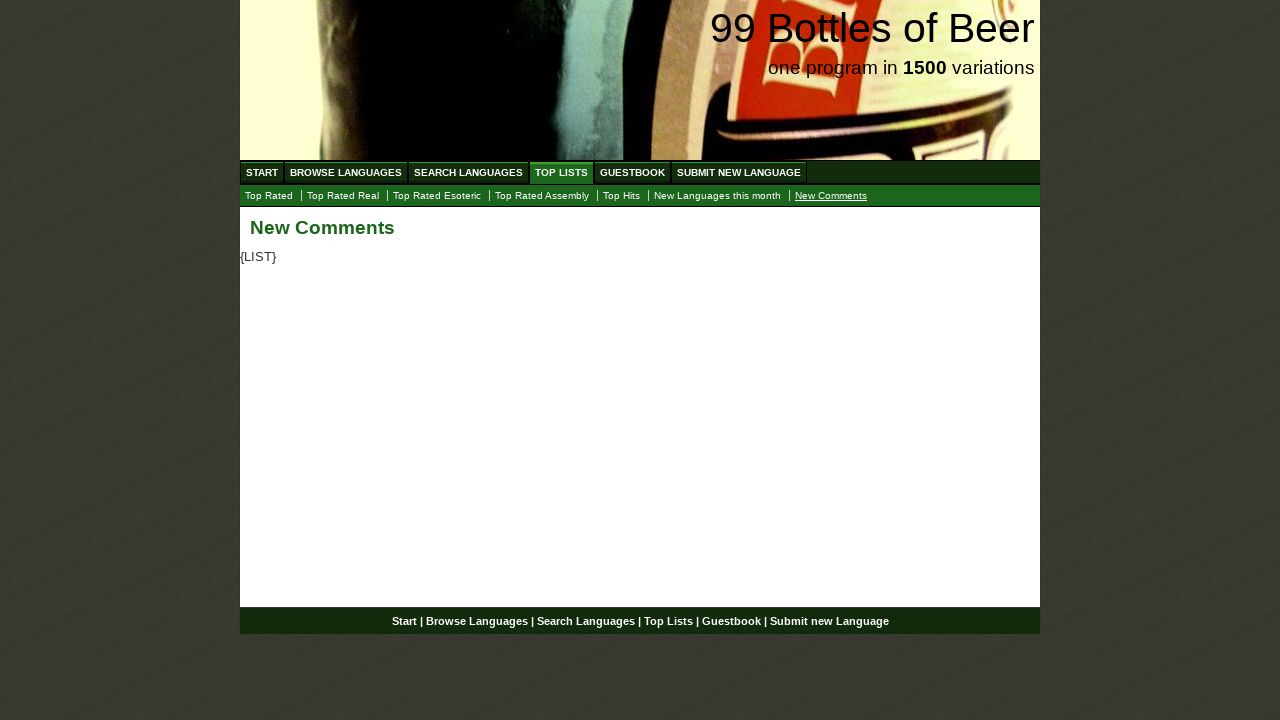

Counted 1 comments on the page
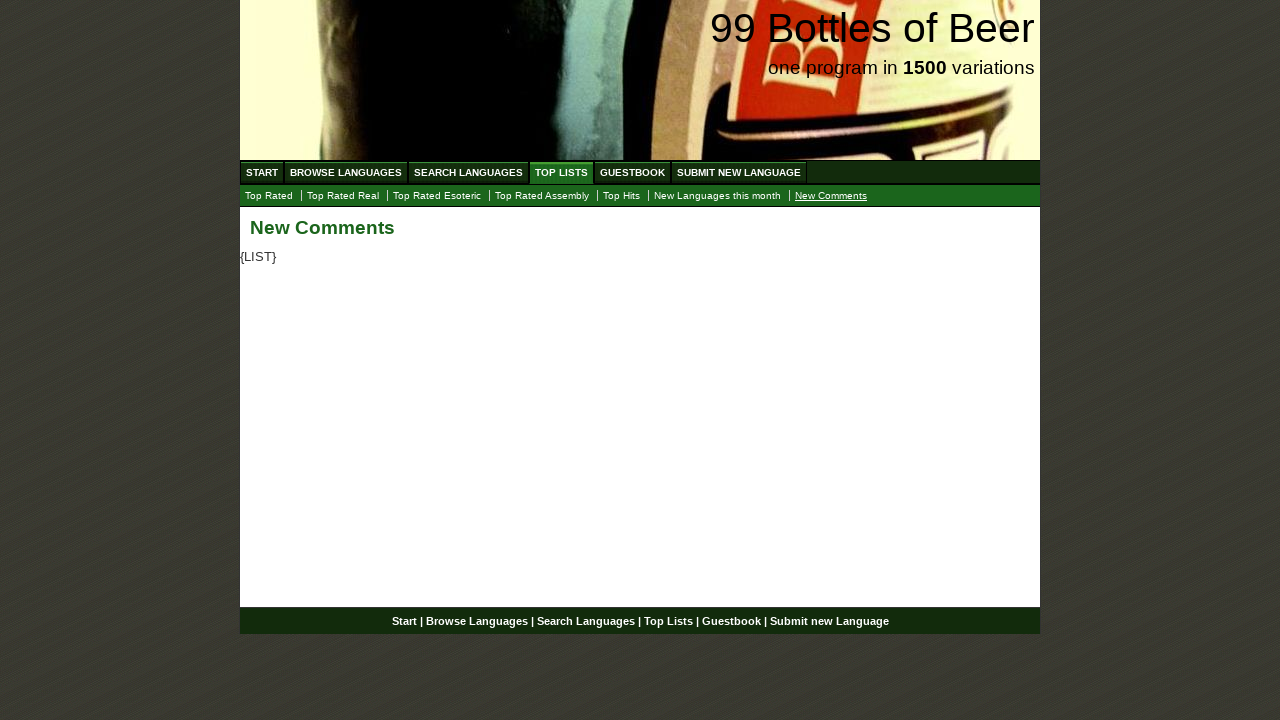

Verified that comments are present on the New Comments page
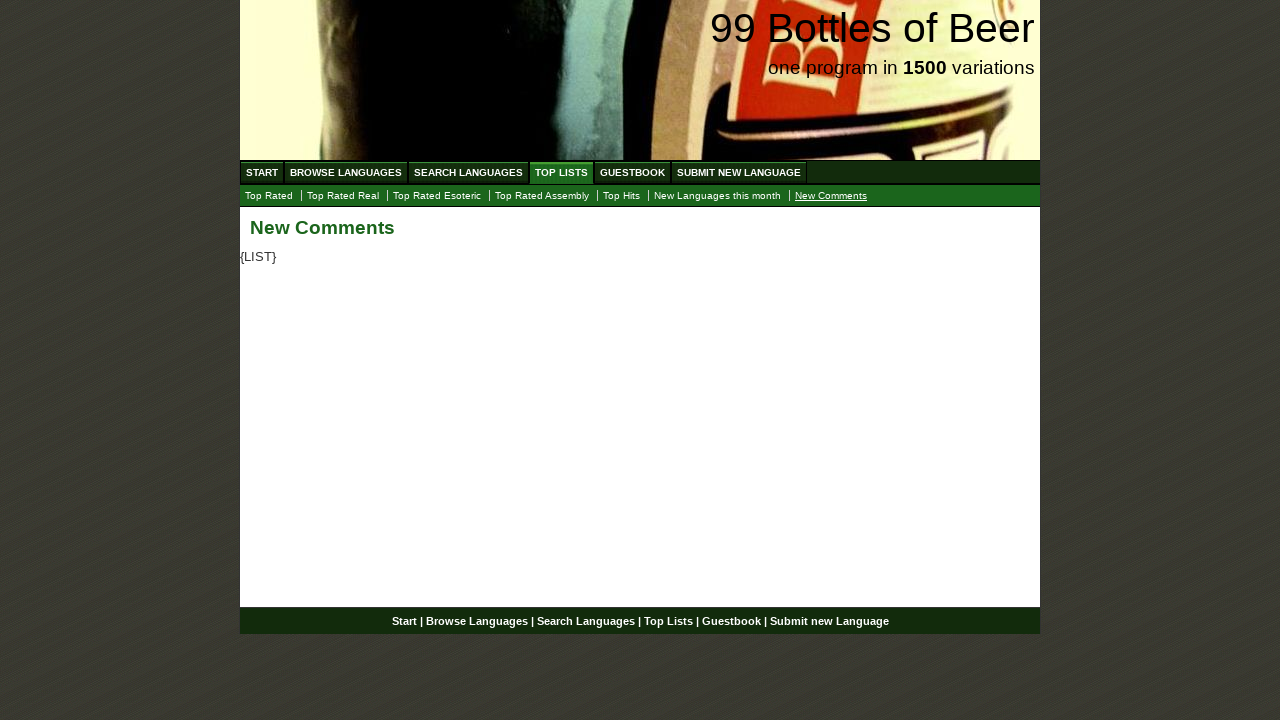

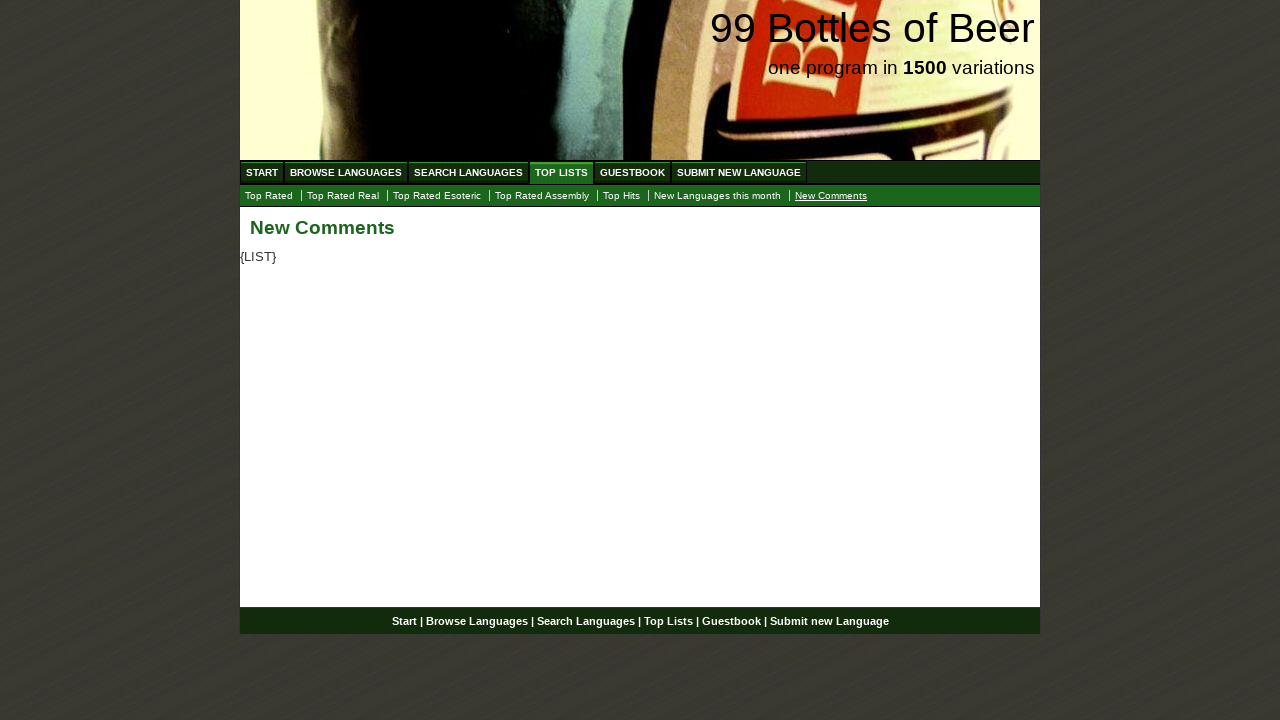